Tests multiple window handling by clicking link to open new window and switching between parent and child windows

Starting URL: http://the-internet.herokuapp.com/

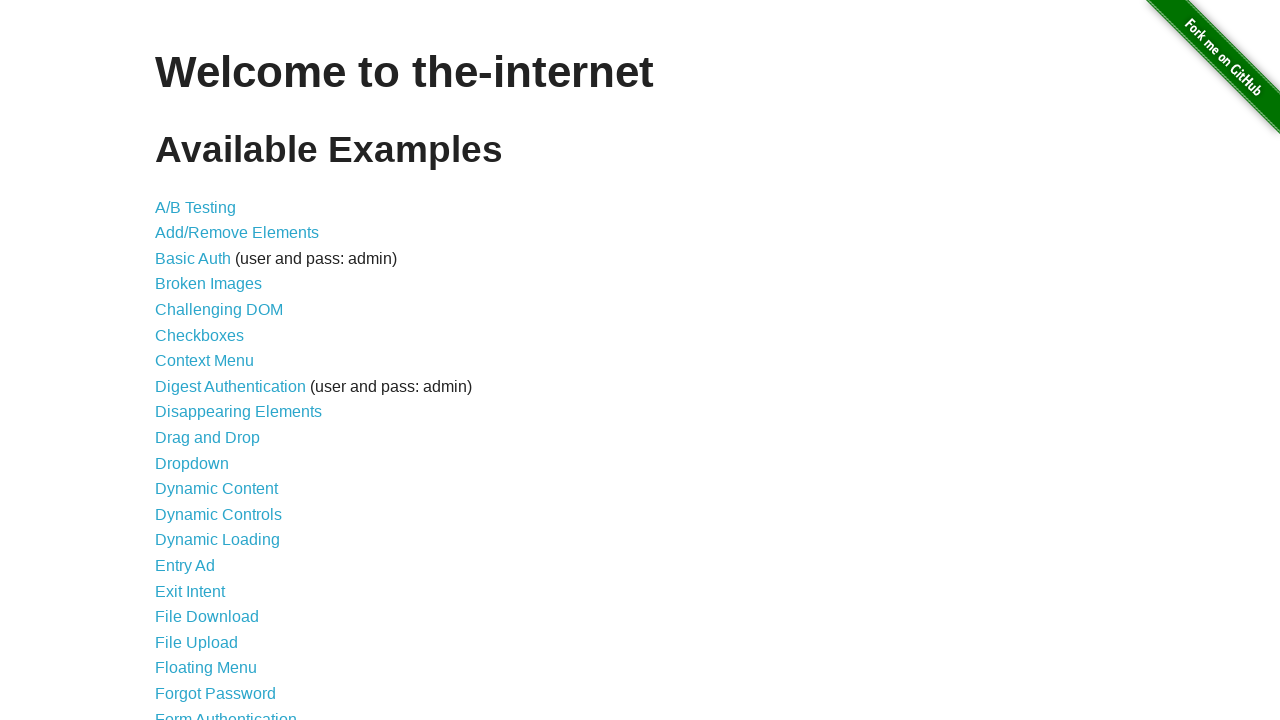

Clicked on Multiple Windows link at (218, 369) on text=Multiple Windows
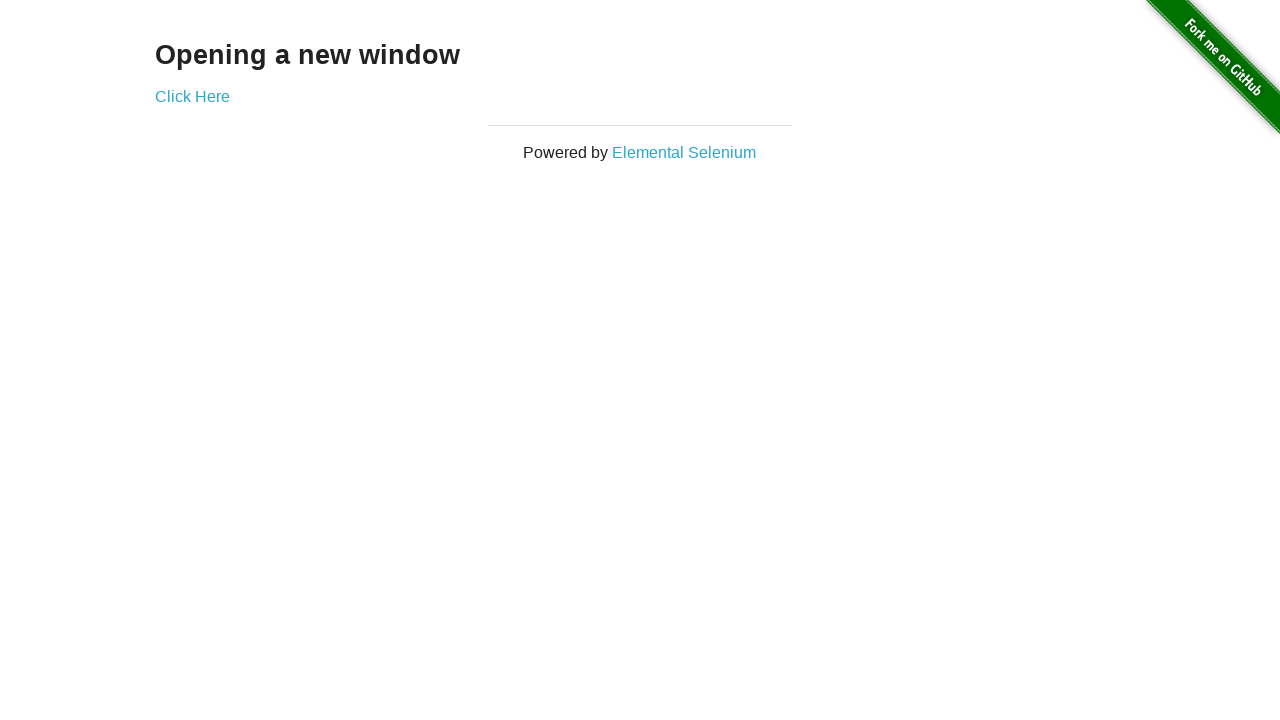

Clicked link to open new window at (192, 96) on a[href*='windows']
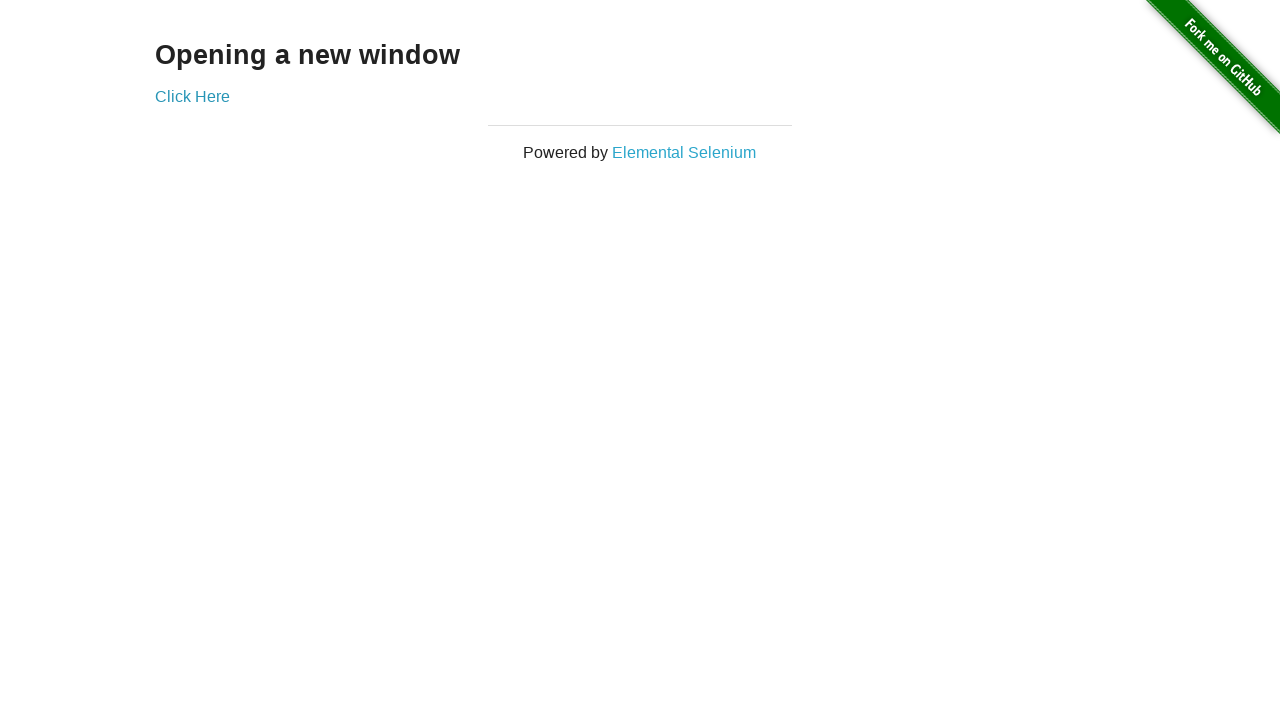

New popup window opened and captured
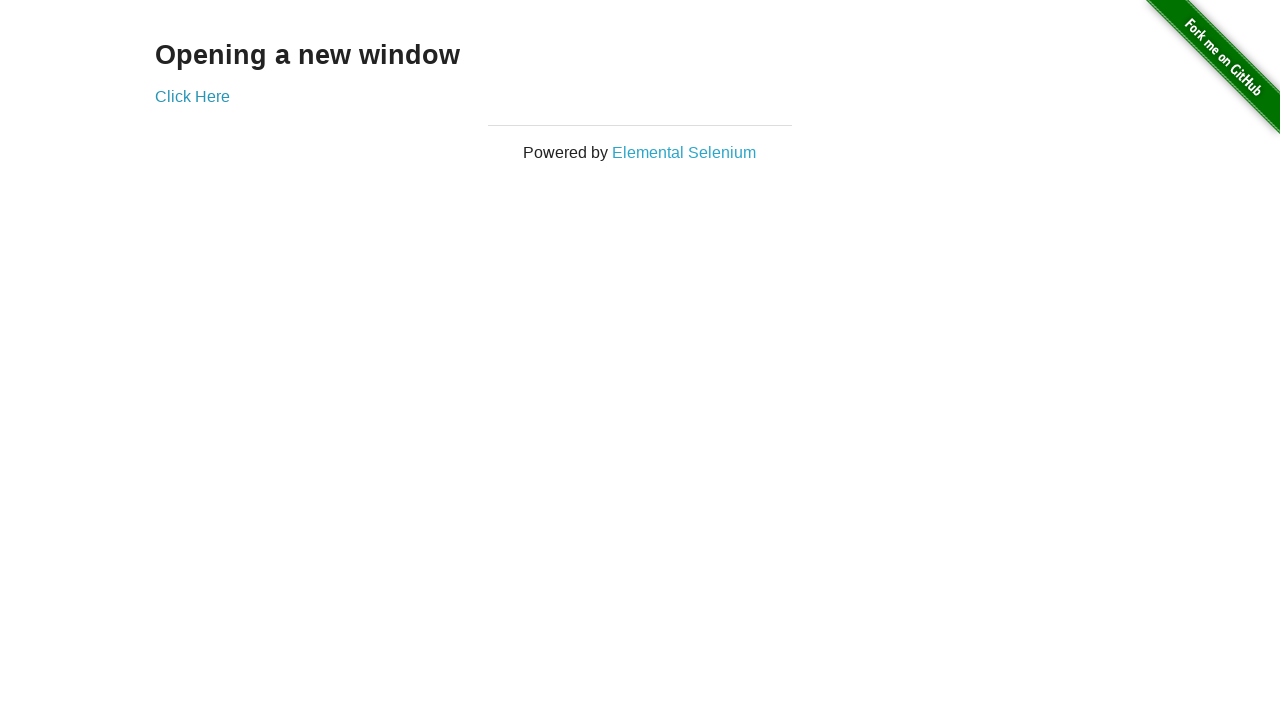

Content loaded in new window - h3 element found
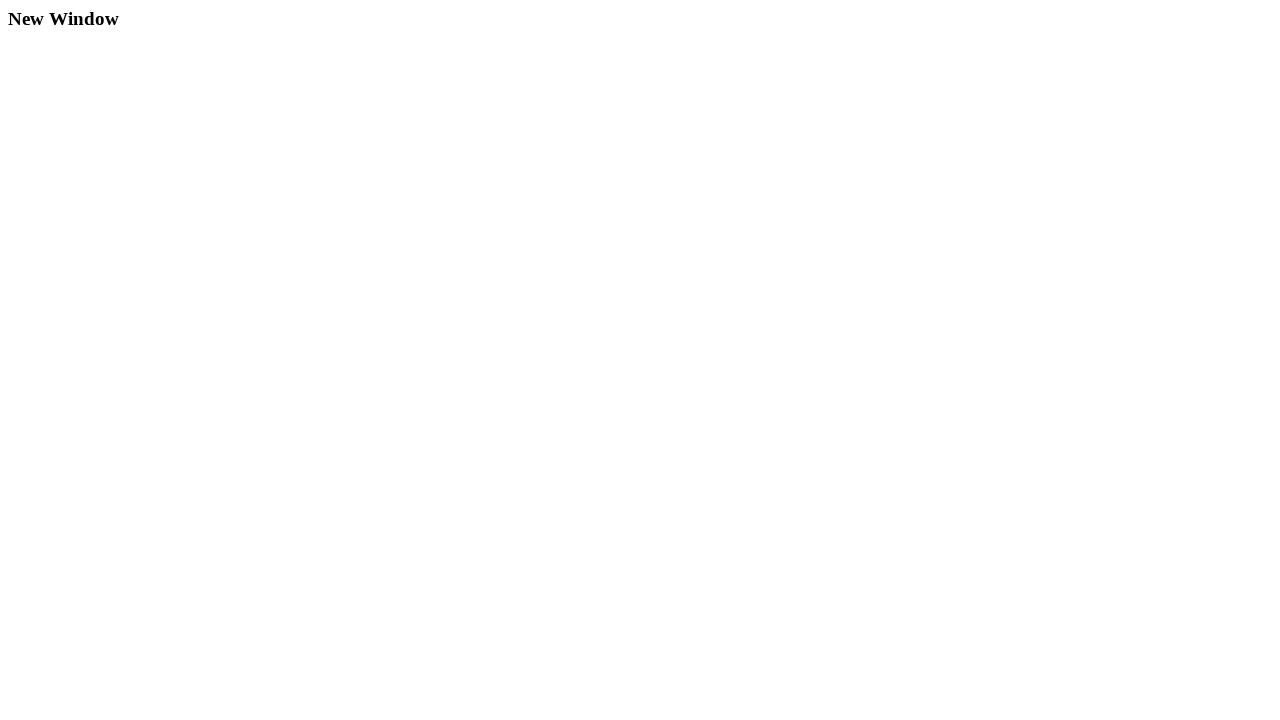

Closed the popup window
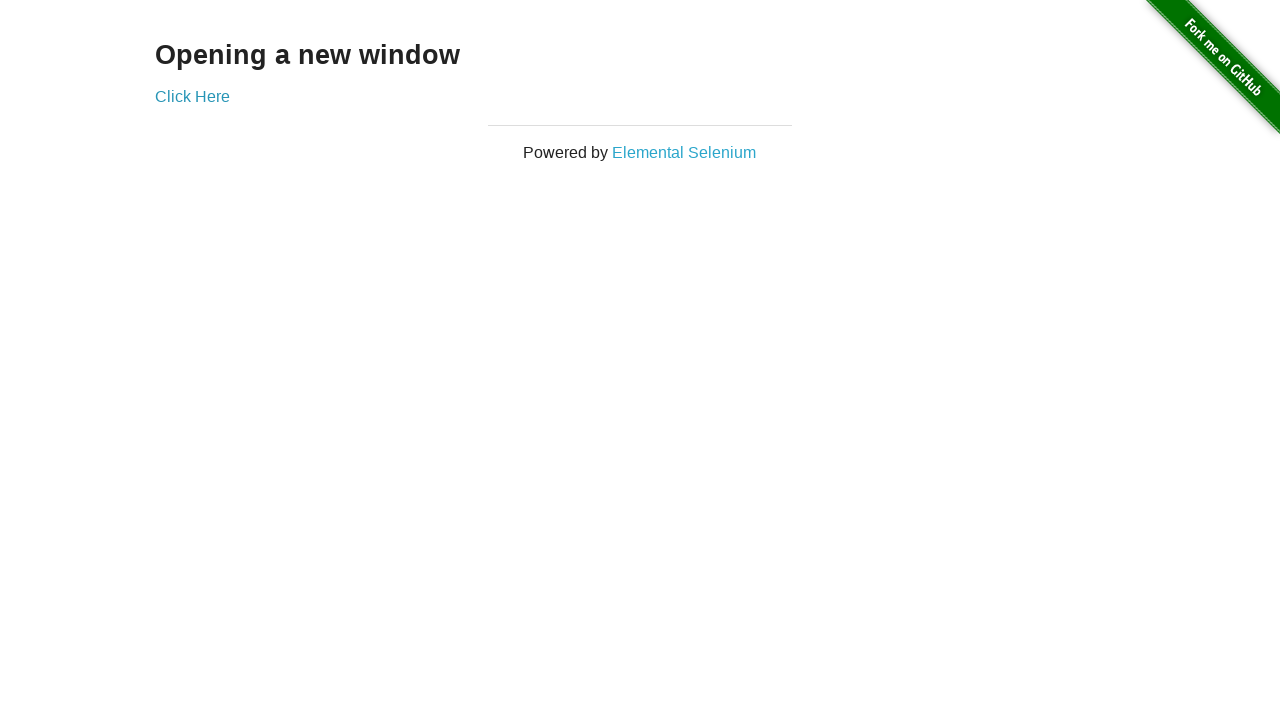

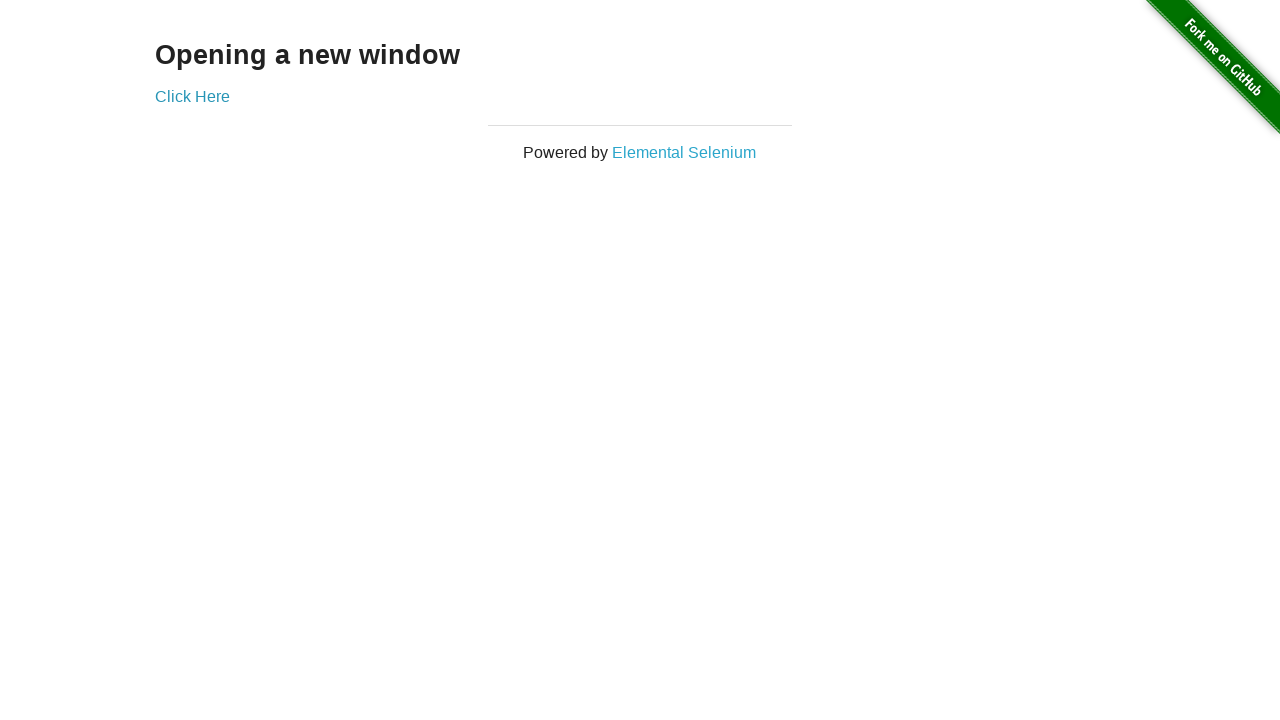